Navigates to the Rahul Shetty Academy Angular practice page and waits for it to load

Starting URL: https://rahulshettyacademy.com/angularpractice/

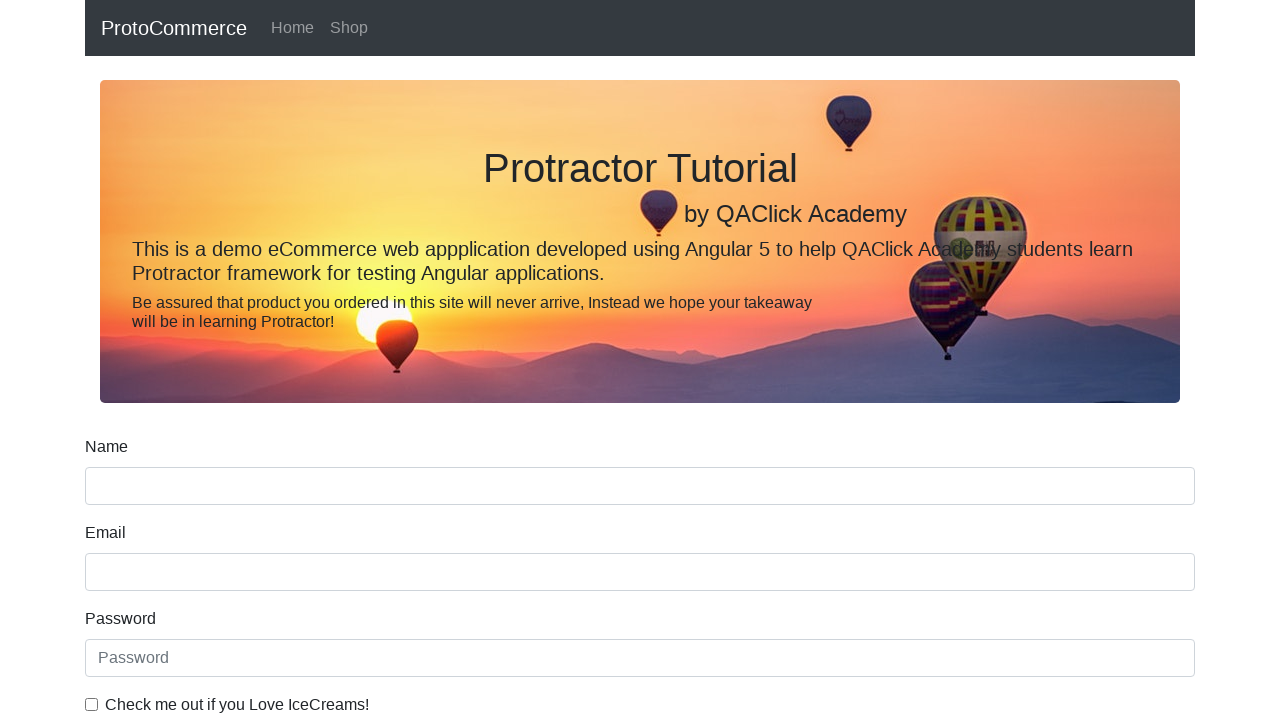

Navigated to Rahul Shetty Academy Angular practice page
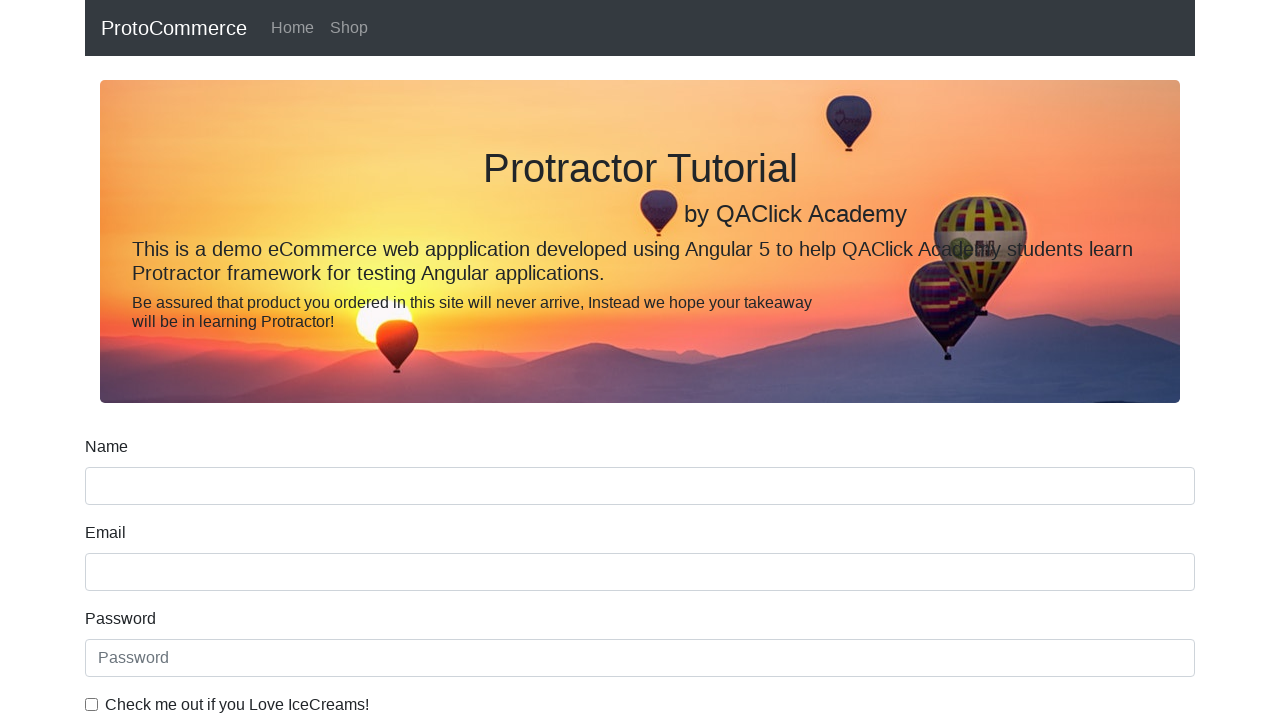

Page DOM content fully loaded
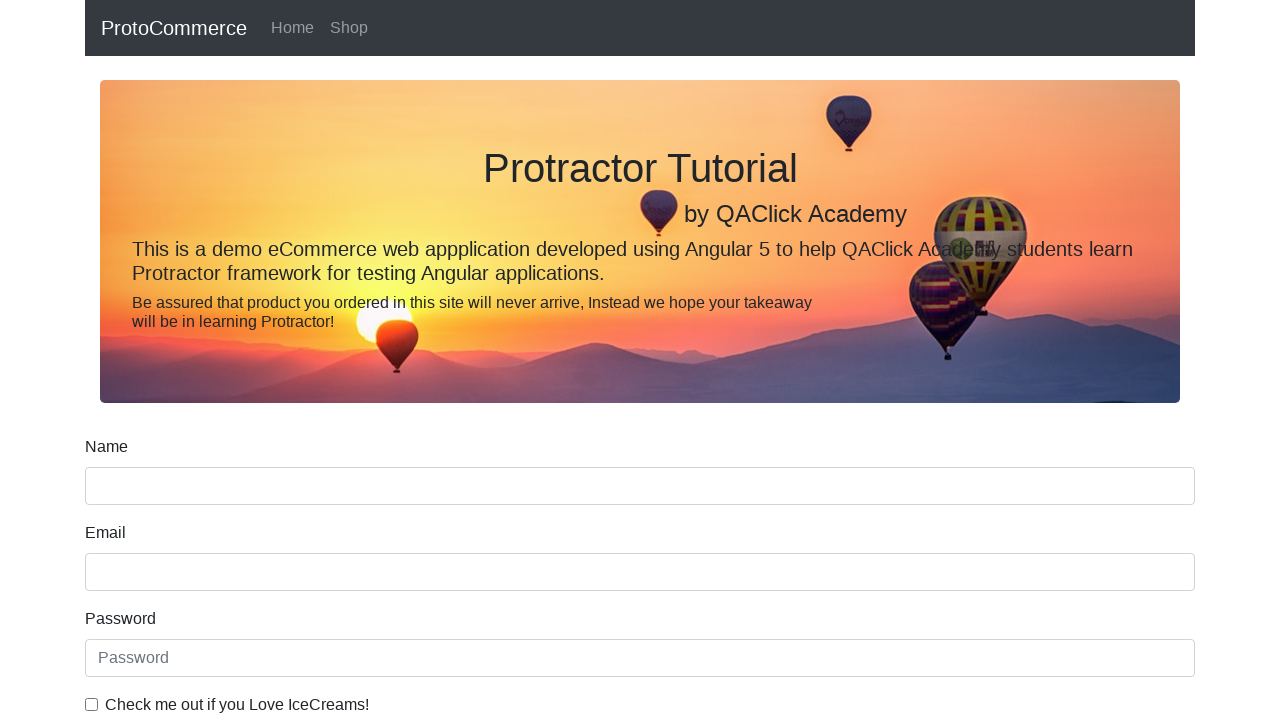

Page title is present and page has fully loaded
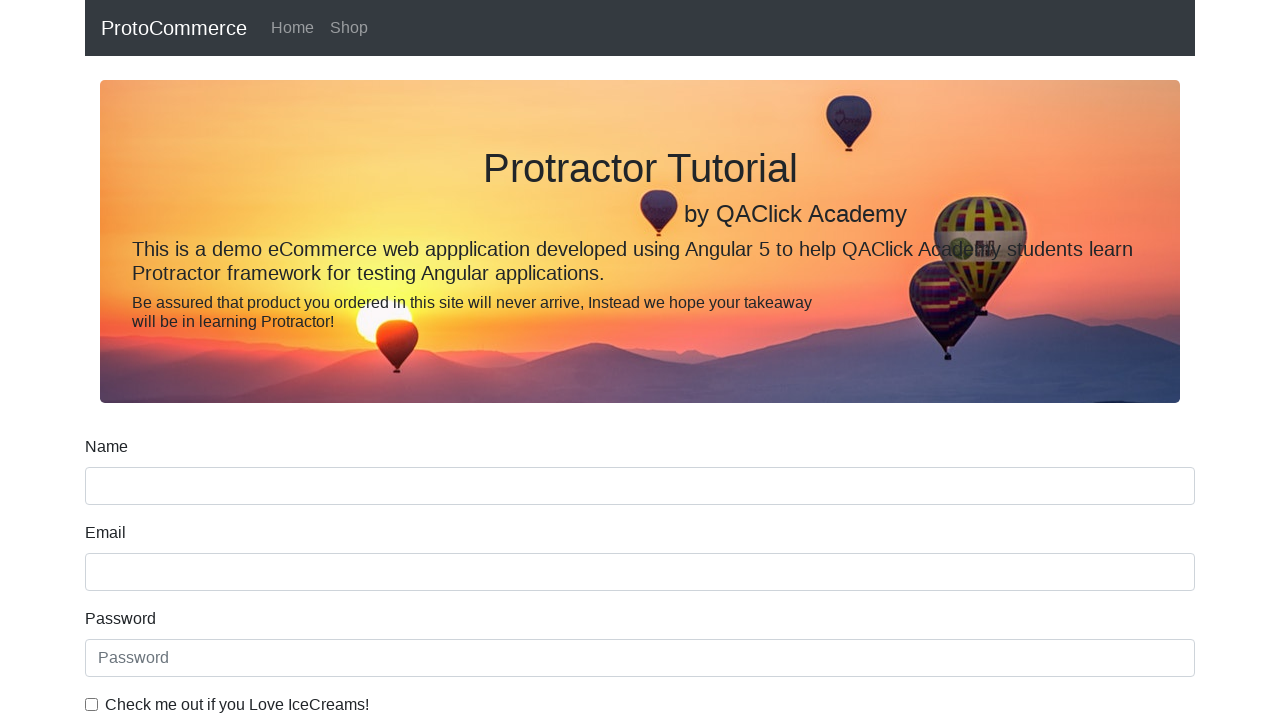

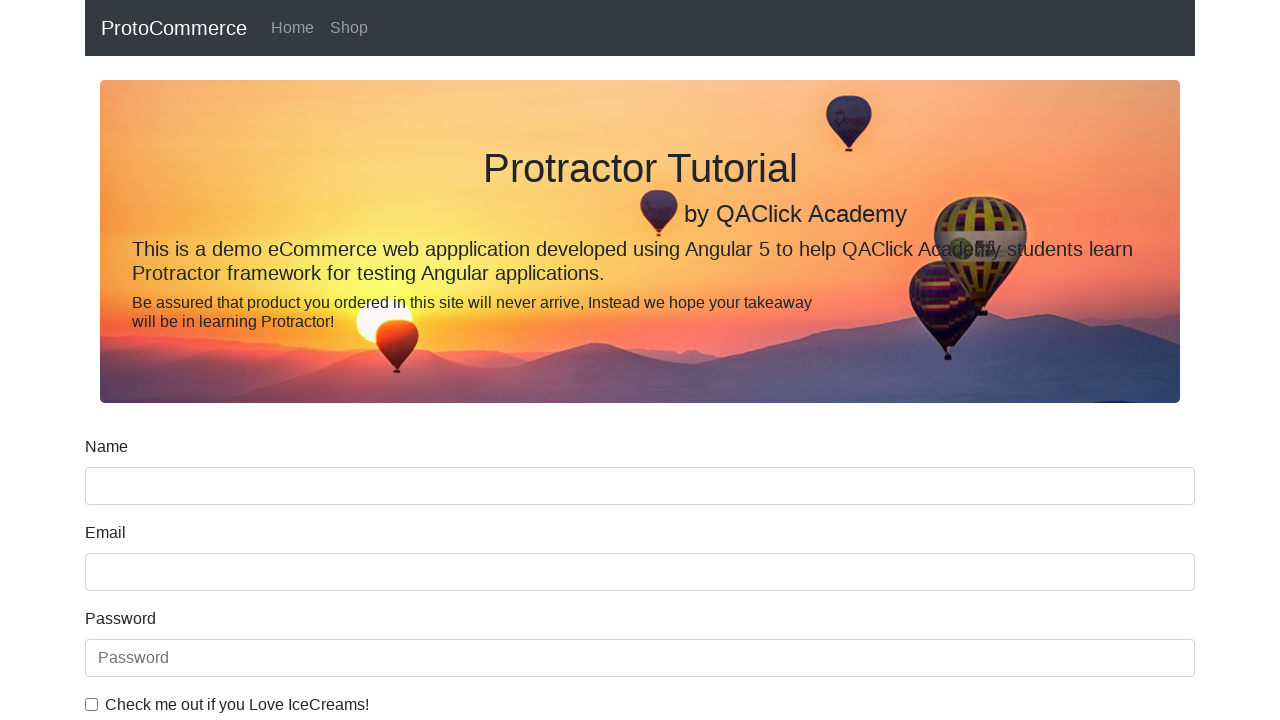